Tests adding a todo item to a sample todo application by entering text in the input field and pressing Enter, then verifying the item appears in the list

Starting URL: https://lambdatest.github.io/sample-todo-app/

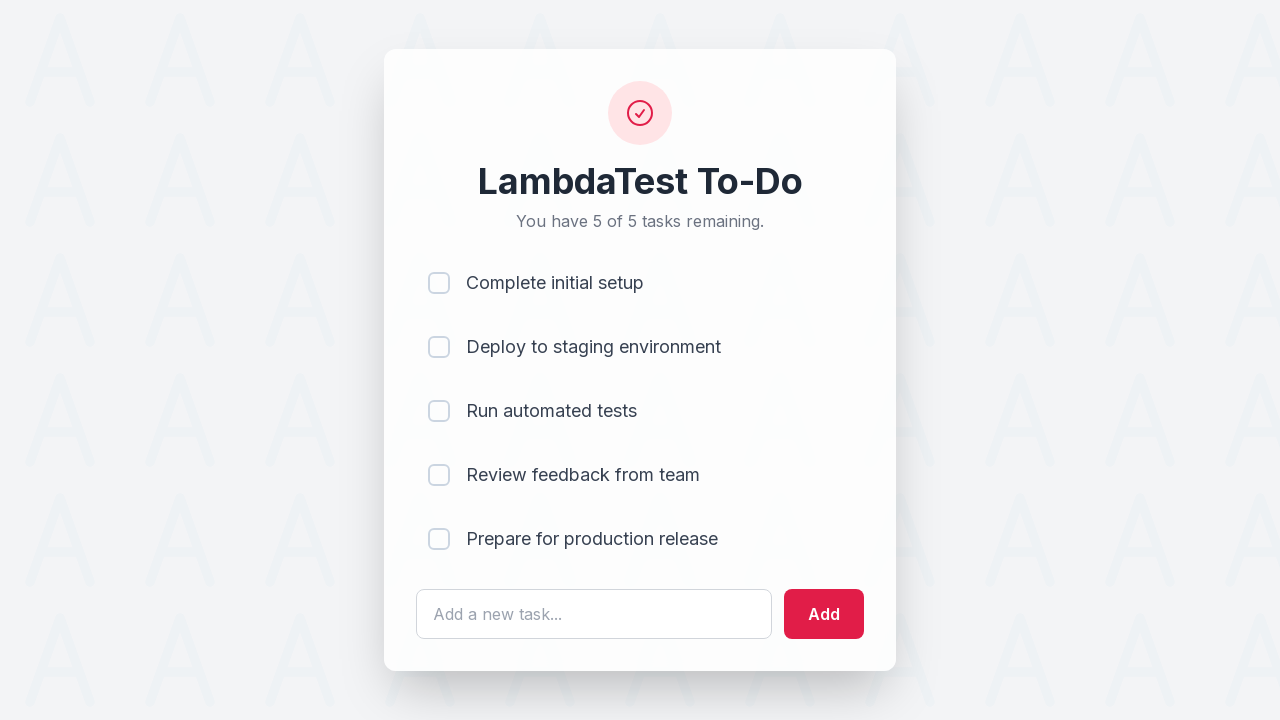

Filled todo input field with 'Learn Javascript' on #sampletodotext
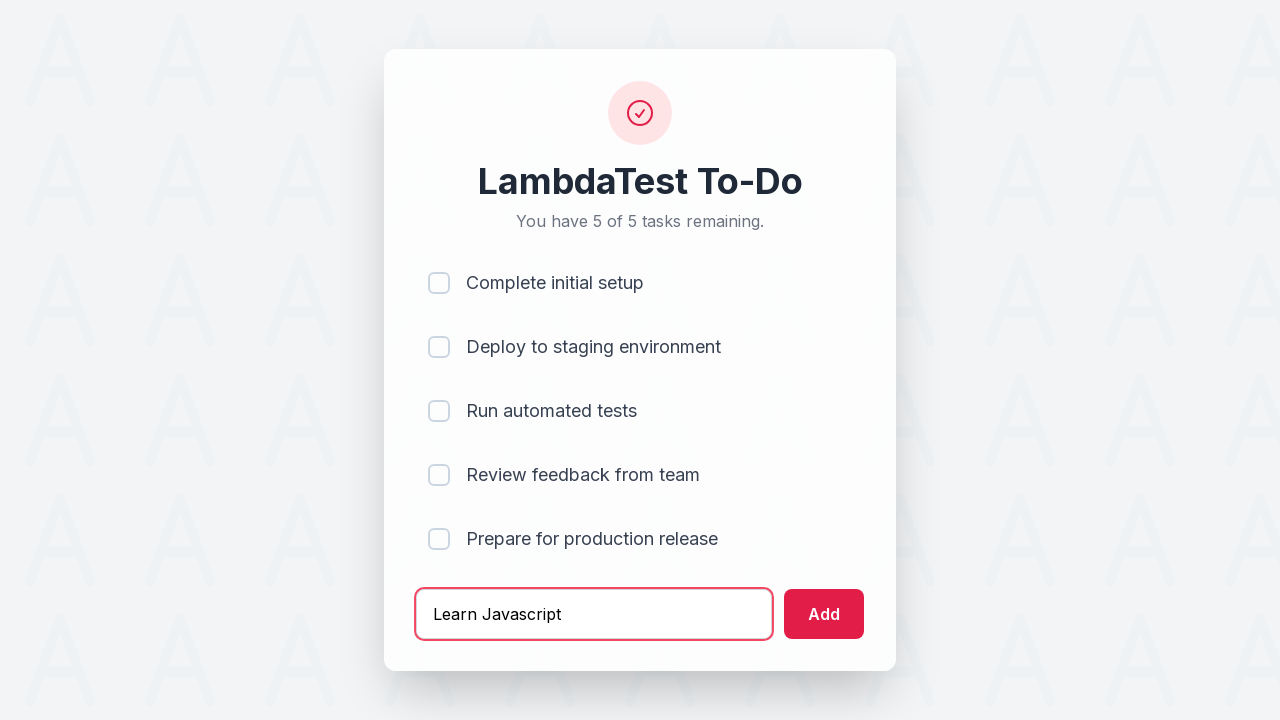

Pressed Enter to add the todo item on #sampletodotext
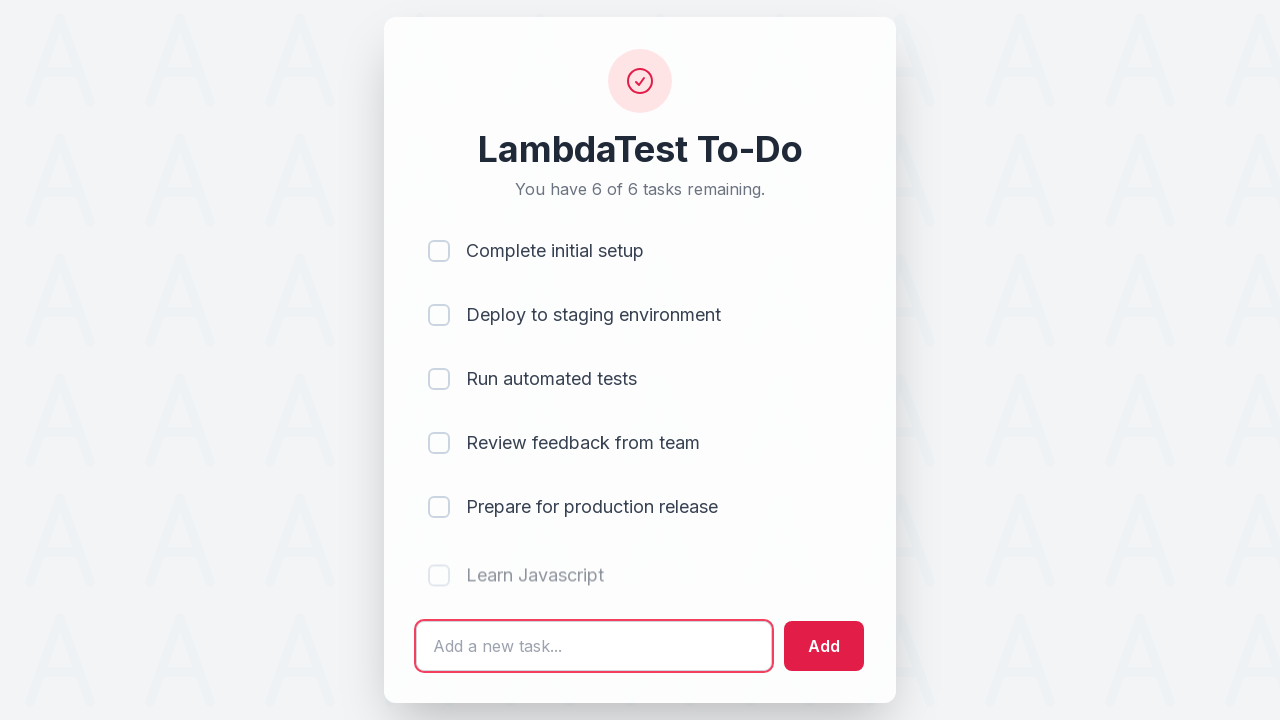

Todo item appeared in the list
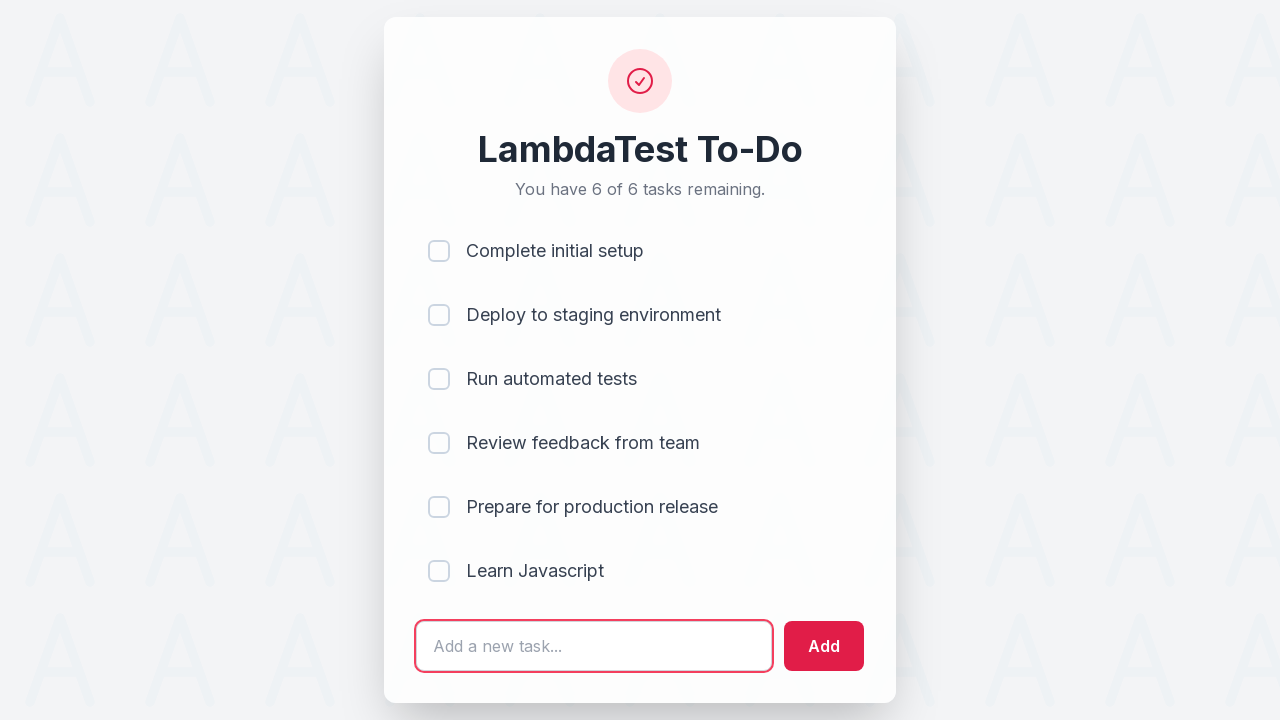

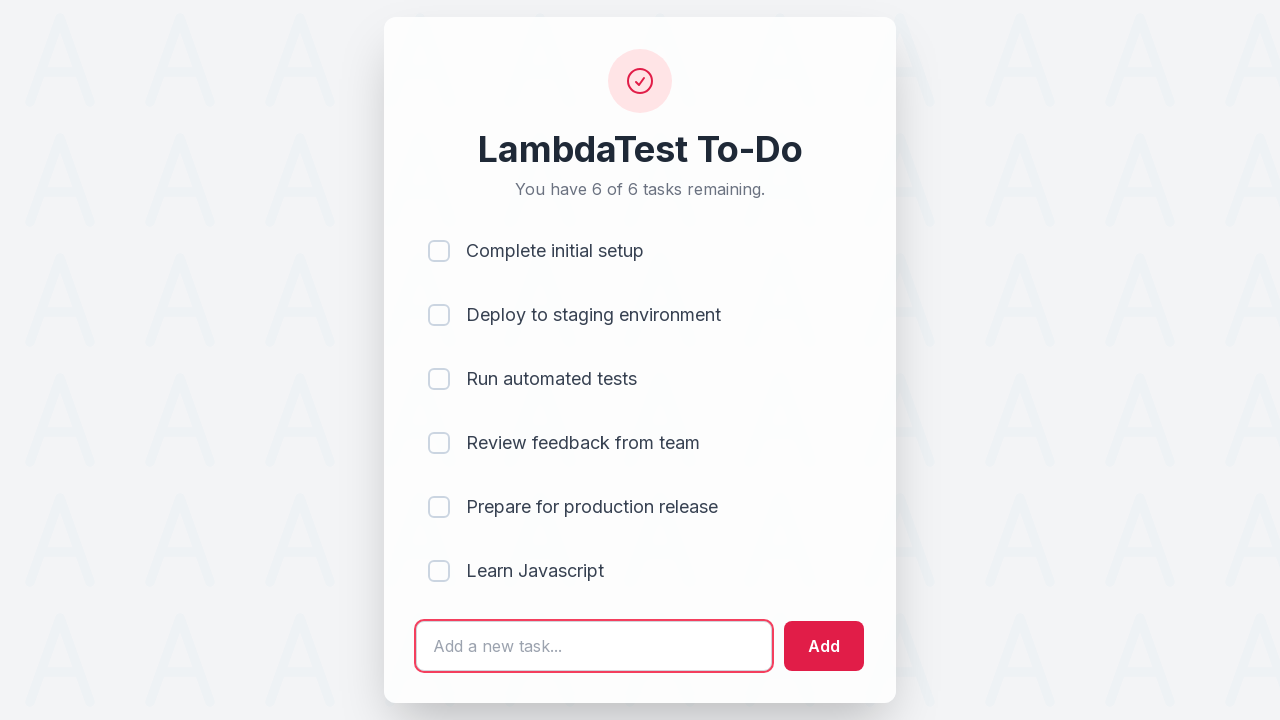